Tests date picker functionality by entering a date value and submitting it

Starting URL: https://formy-project.herokuapp.com/datepicker

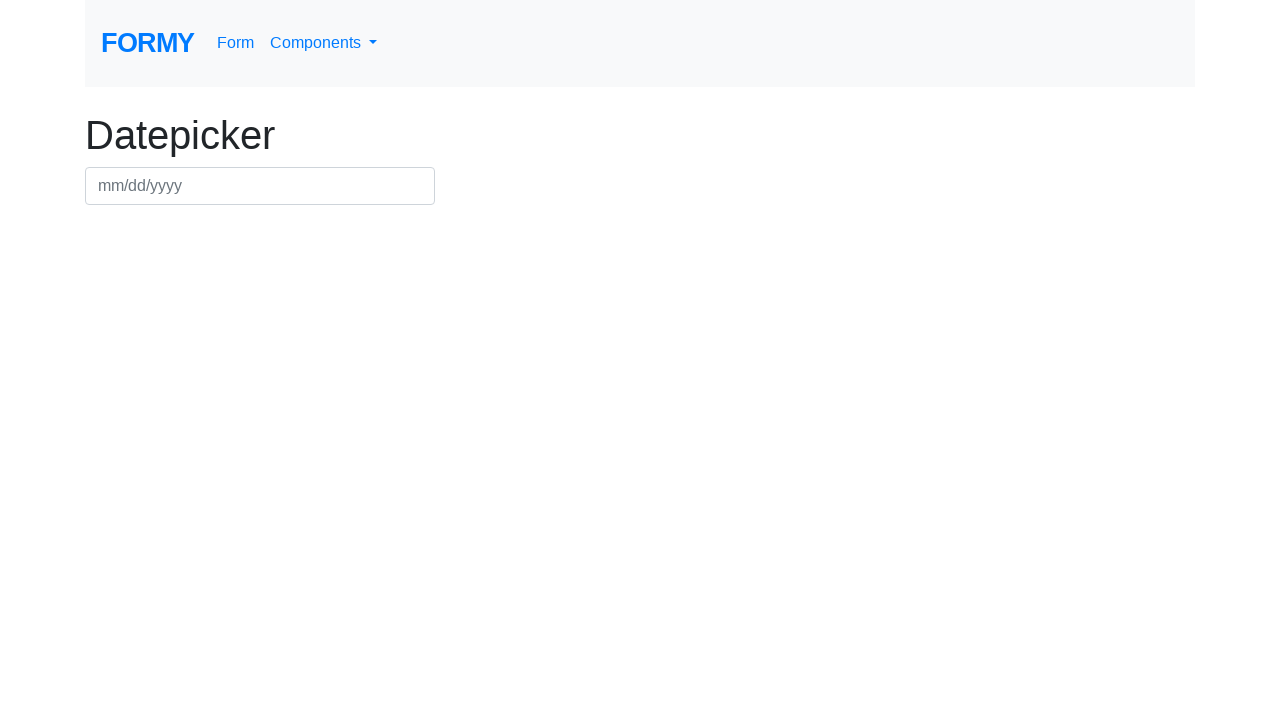

Filled date picker field with date 03/15/2024 on #datepicker
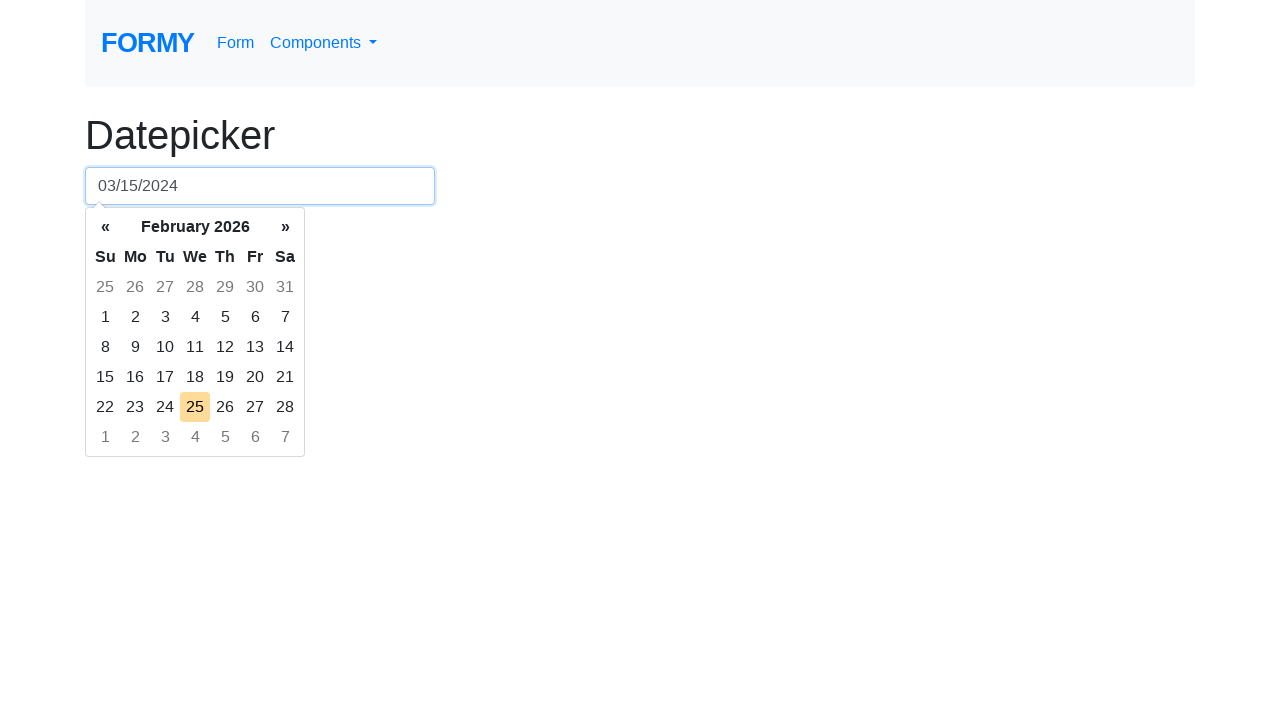

Pressed Enter to submit the date
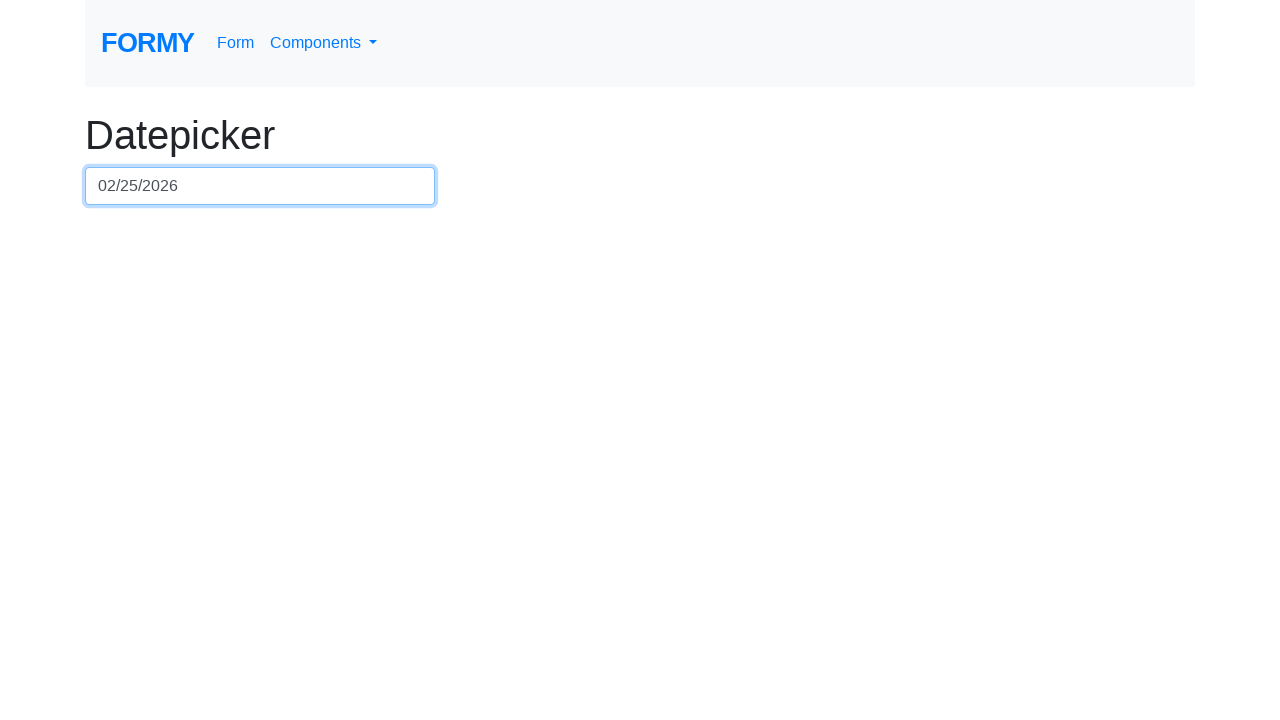

Waited for date to be processed
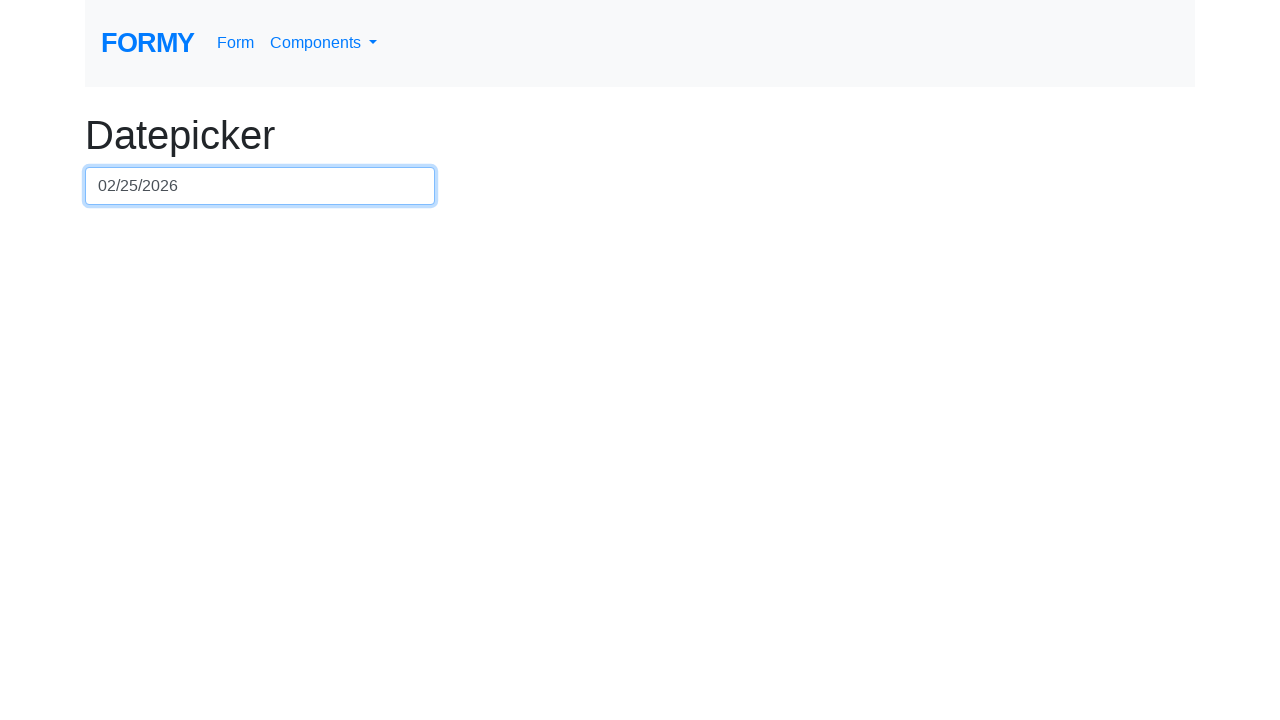

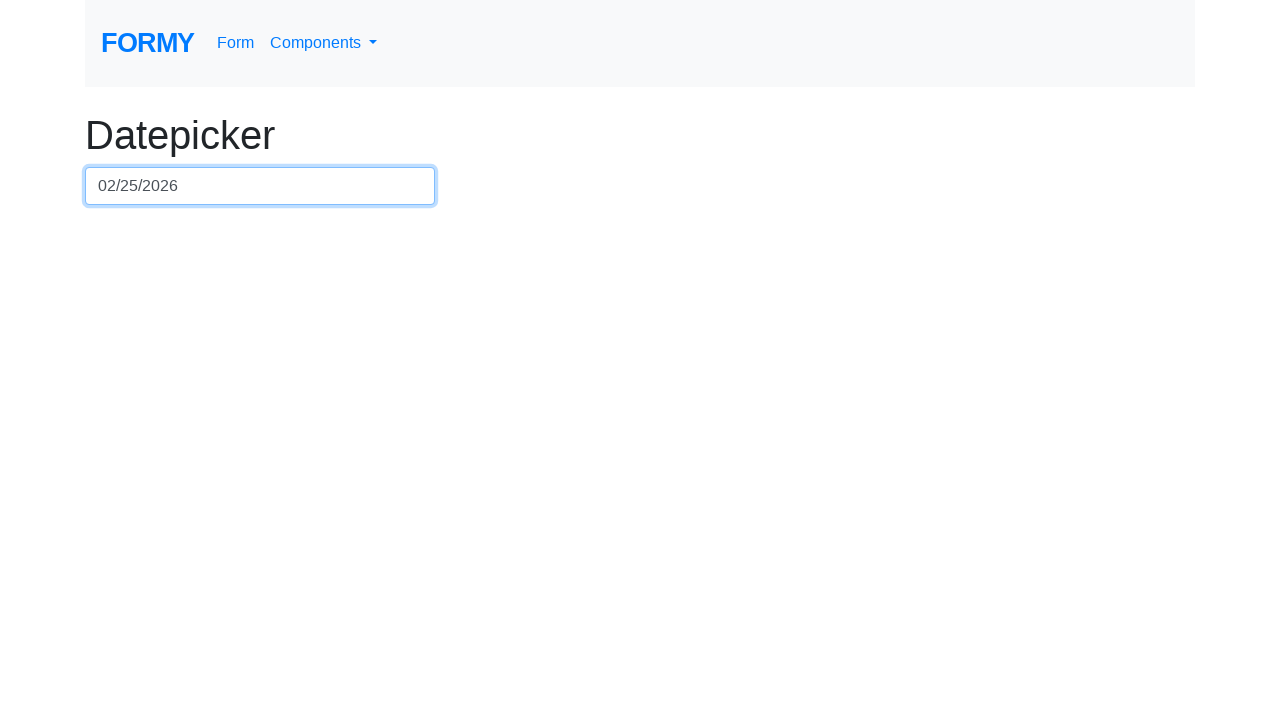